Tests the email input field functionality by entering an email address and verifying it was entered correctly

Starting URL: https://saucelabs.com/test/guinea-pig

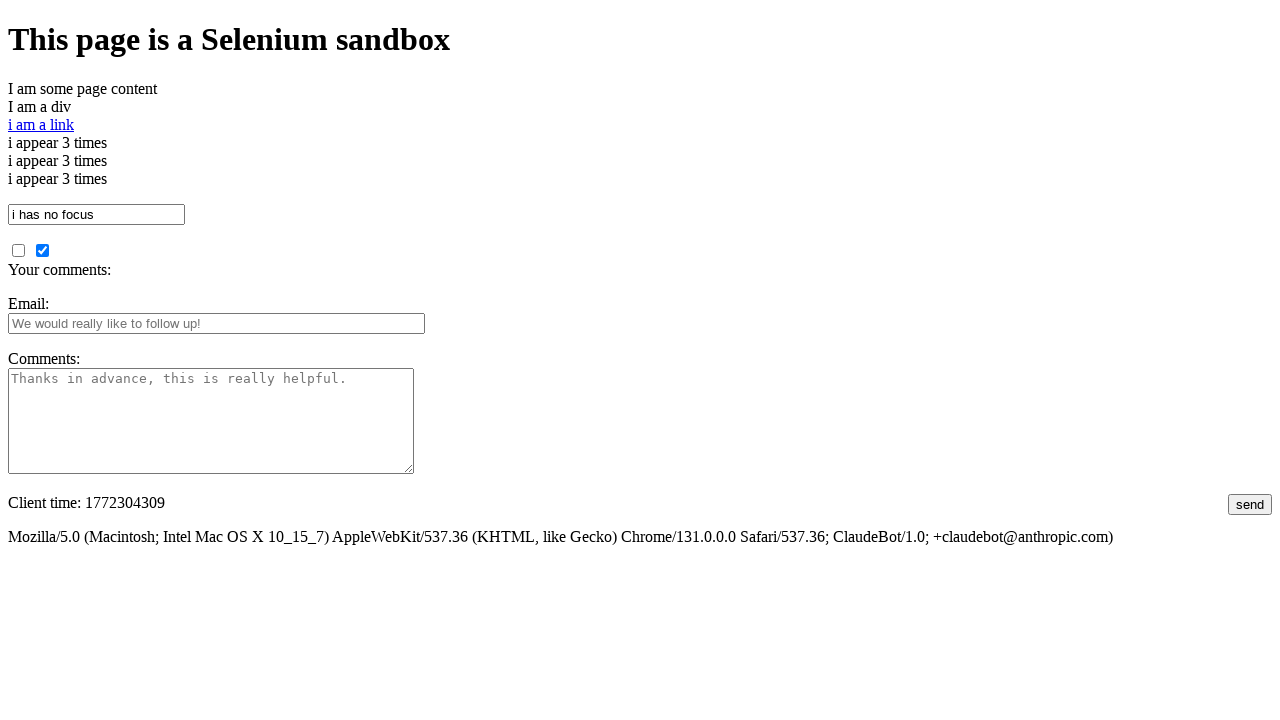

Filled email input field with 'abc@gmail.com' on input#fbemail
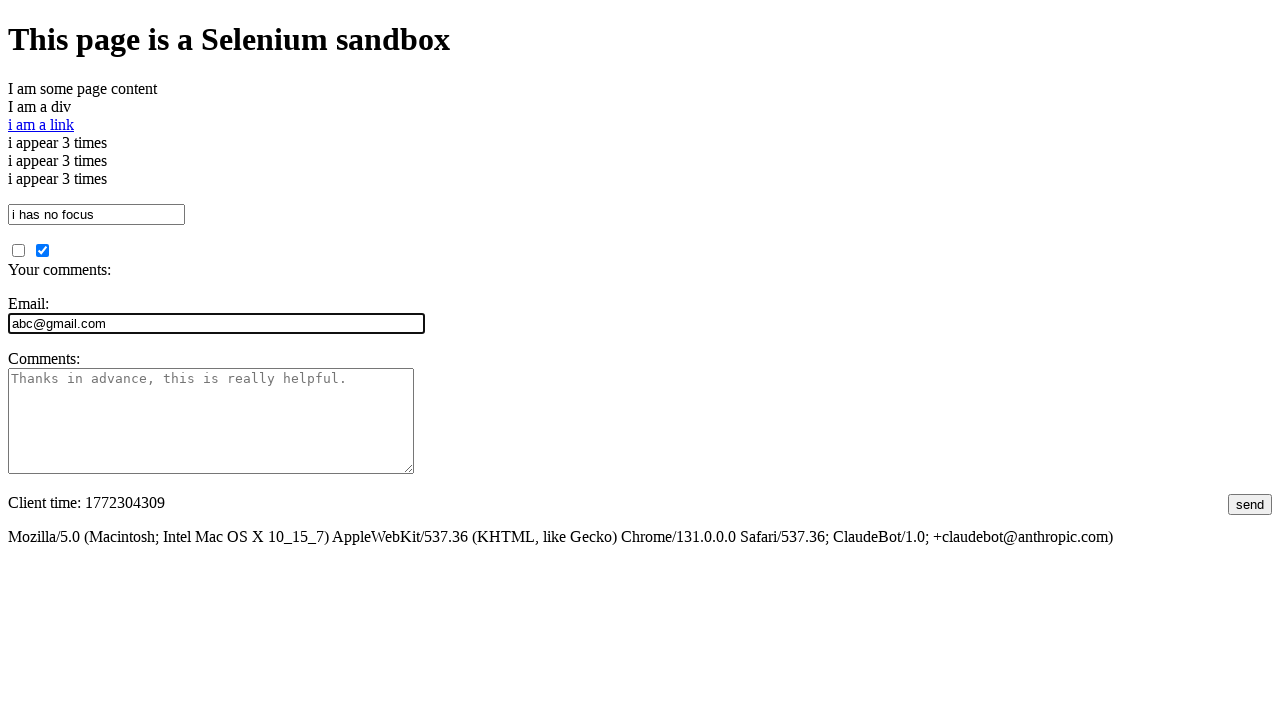

Retrieved email input field value
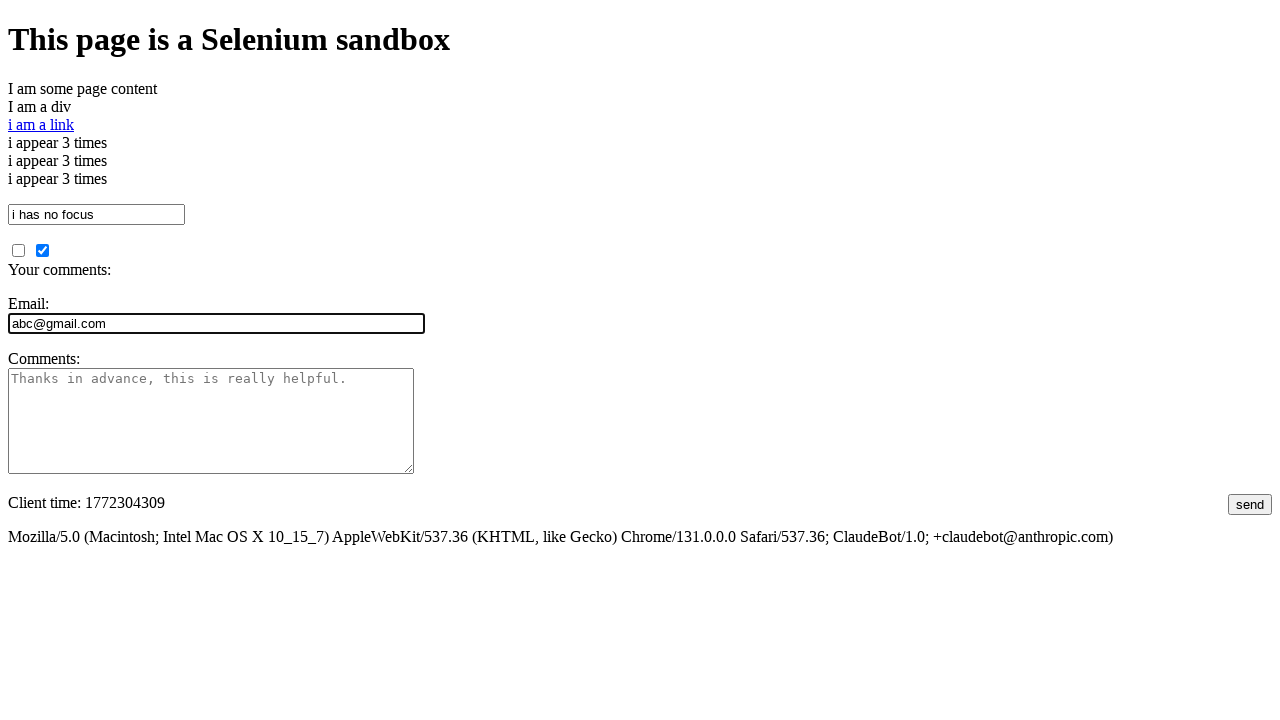

Verified email input value equals 'abc@gmail.com'
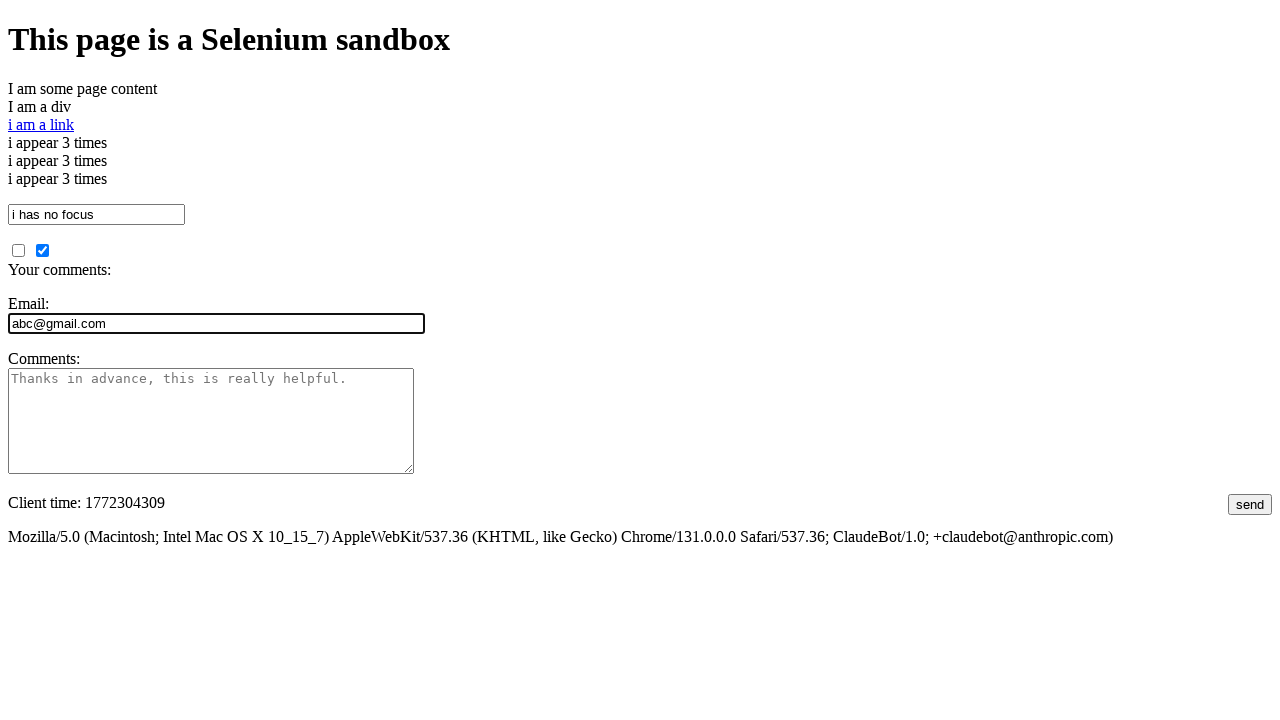

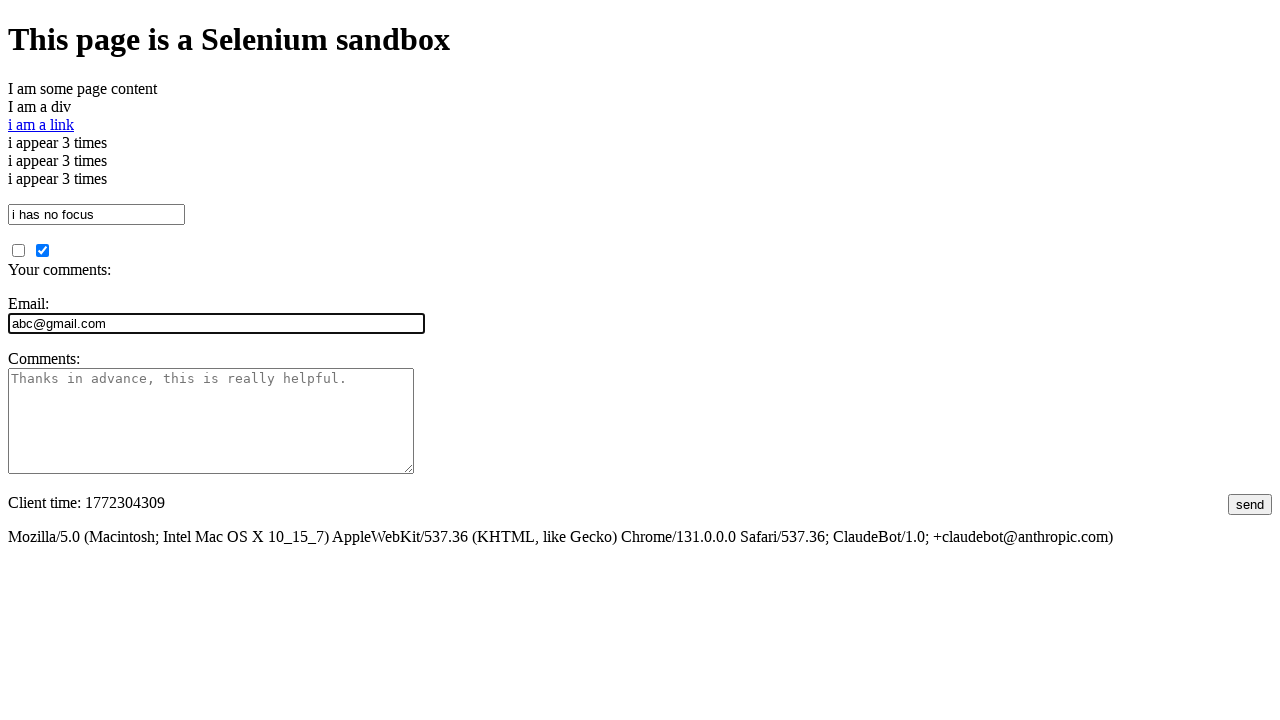